Tests a wait scenario by waiting for a button to become clickable, clicking it, and verifying that a success message appears on the page.

Starting URL: http://suninjuly.github.io/wait2.html

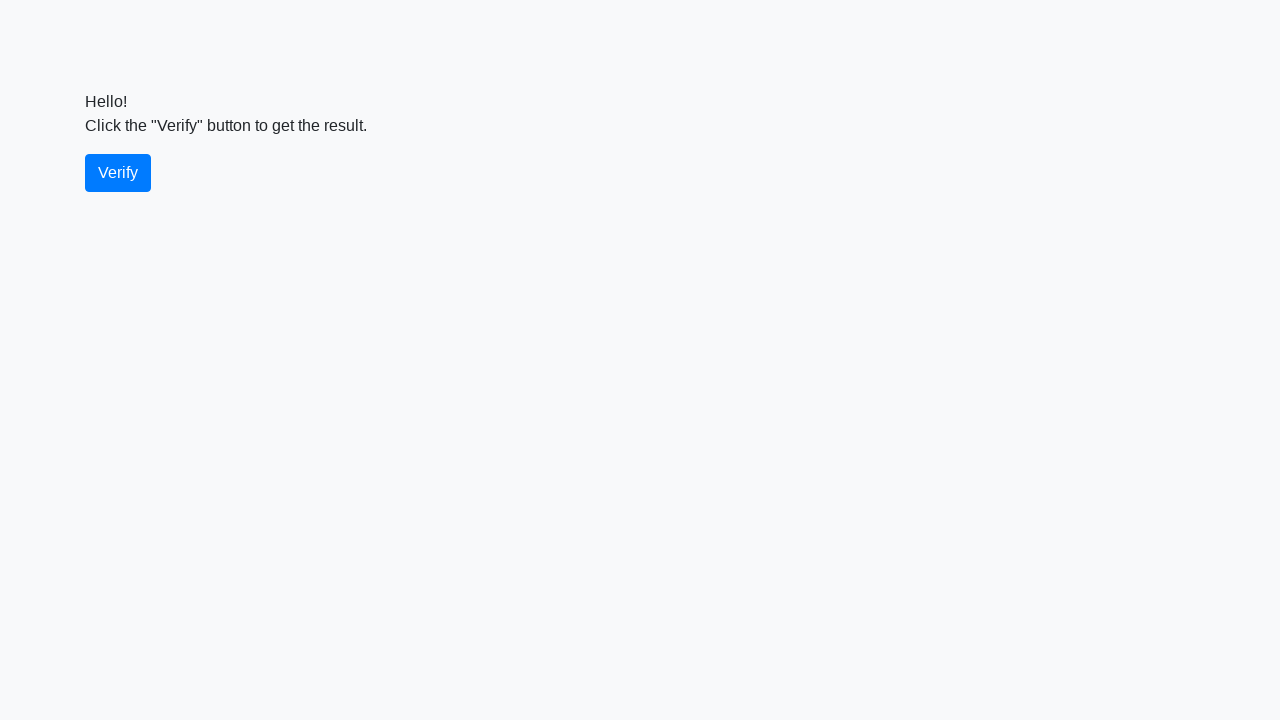

Waited for verify button to become visible
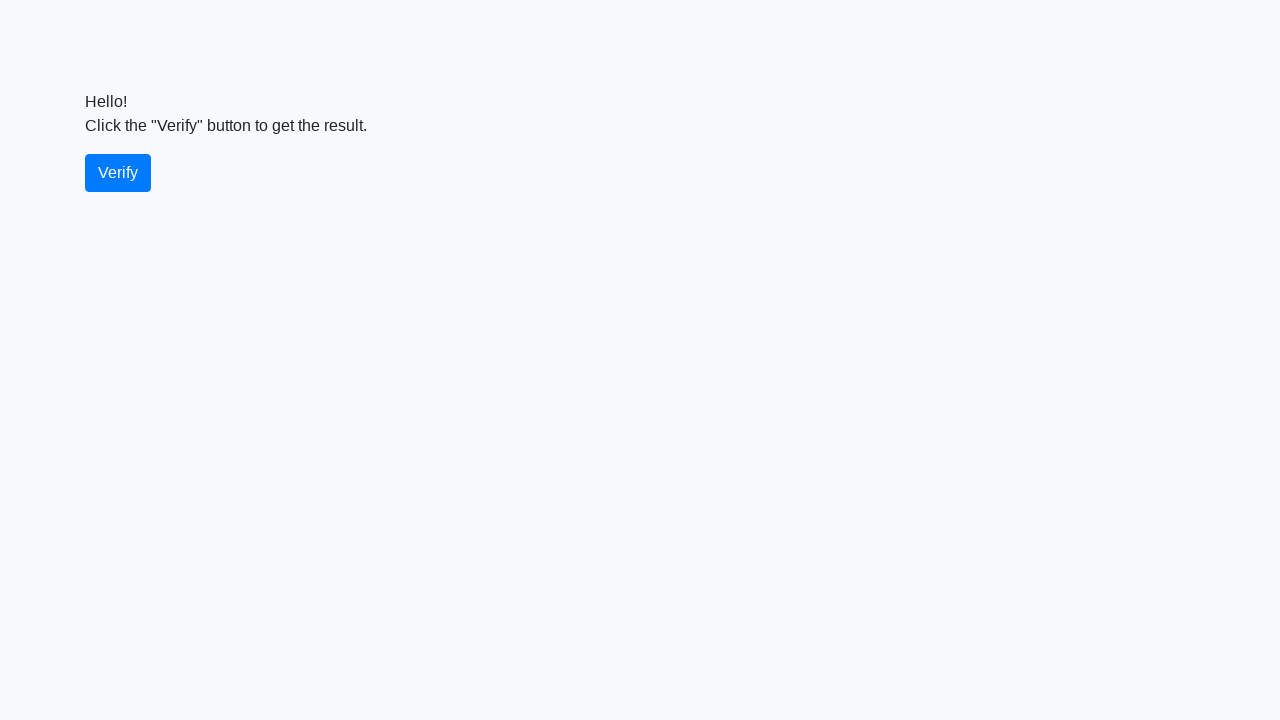

Clicked the verify button at (118, 173) on #verify
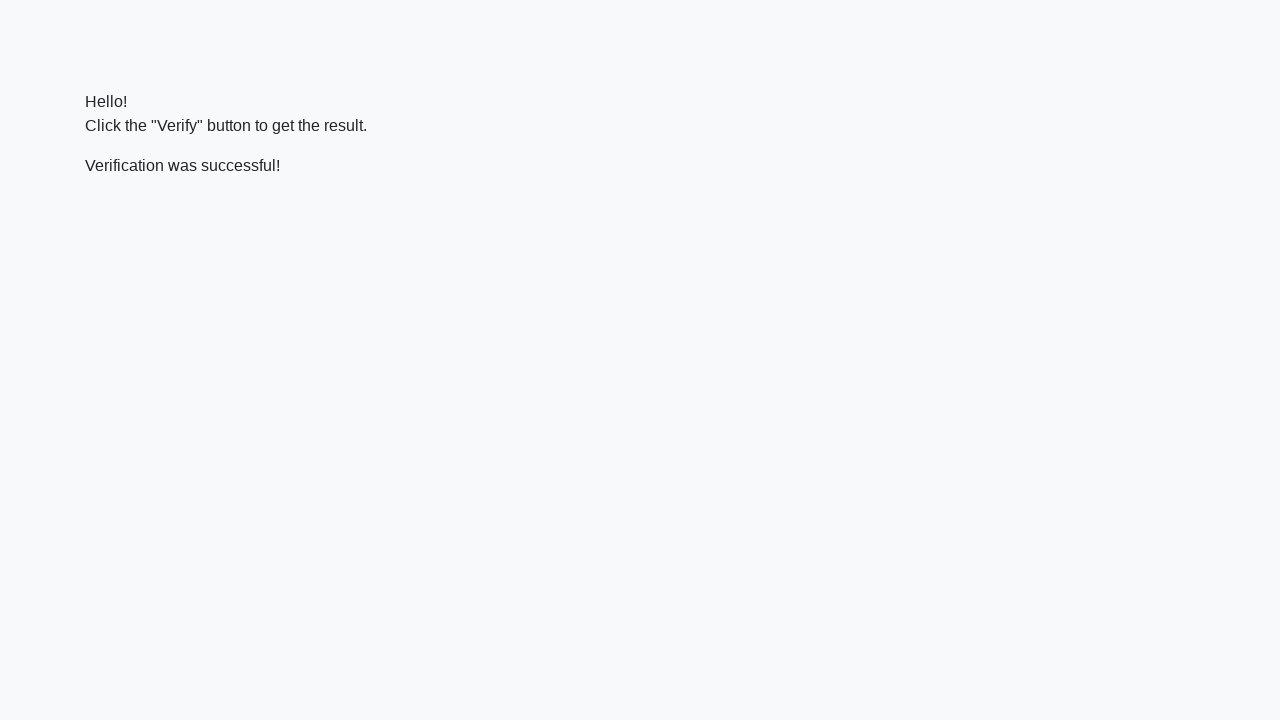

Waited for success message to appear
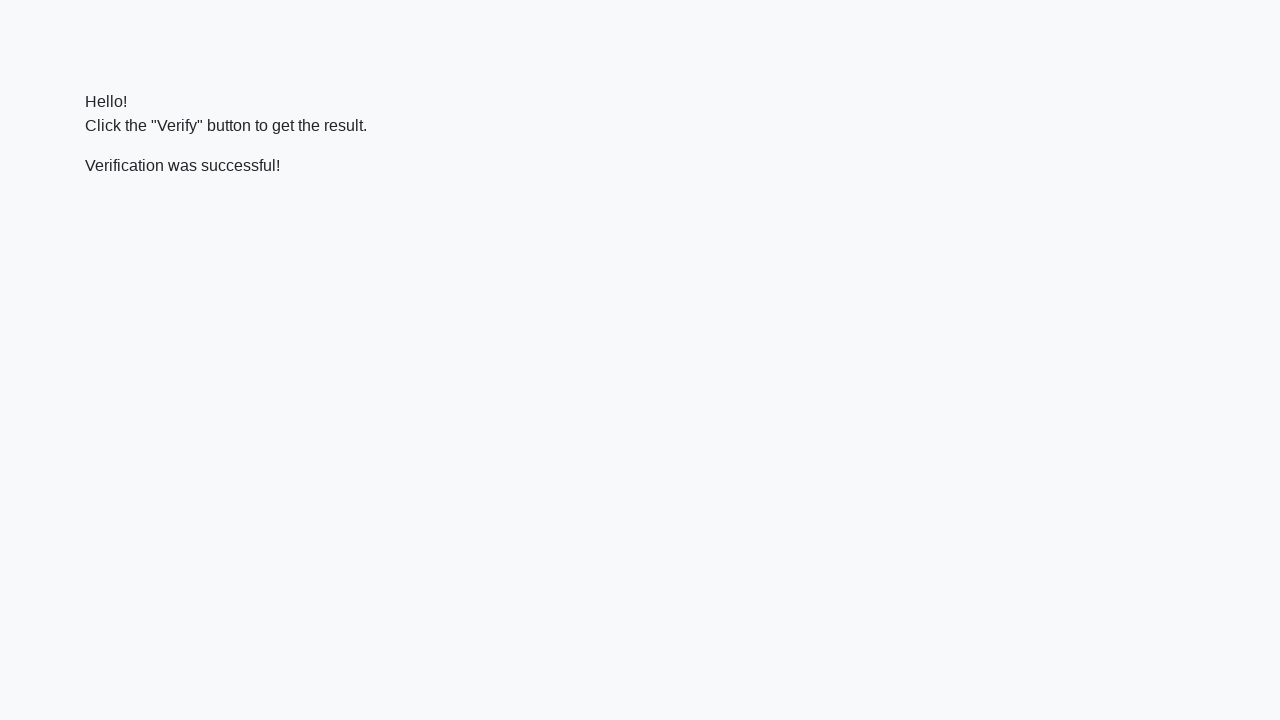

Located the success message element
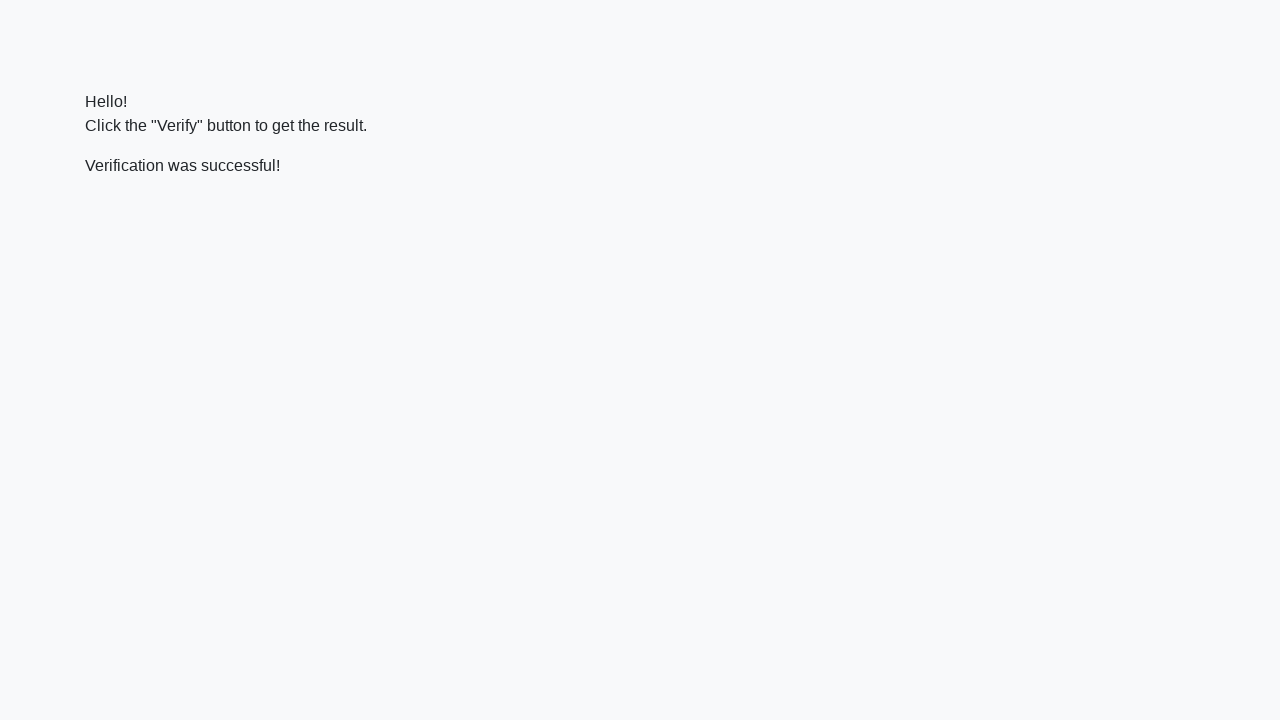

Verified that success message contains 'successful' text
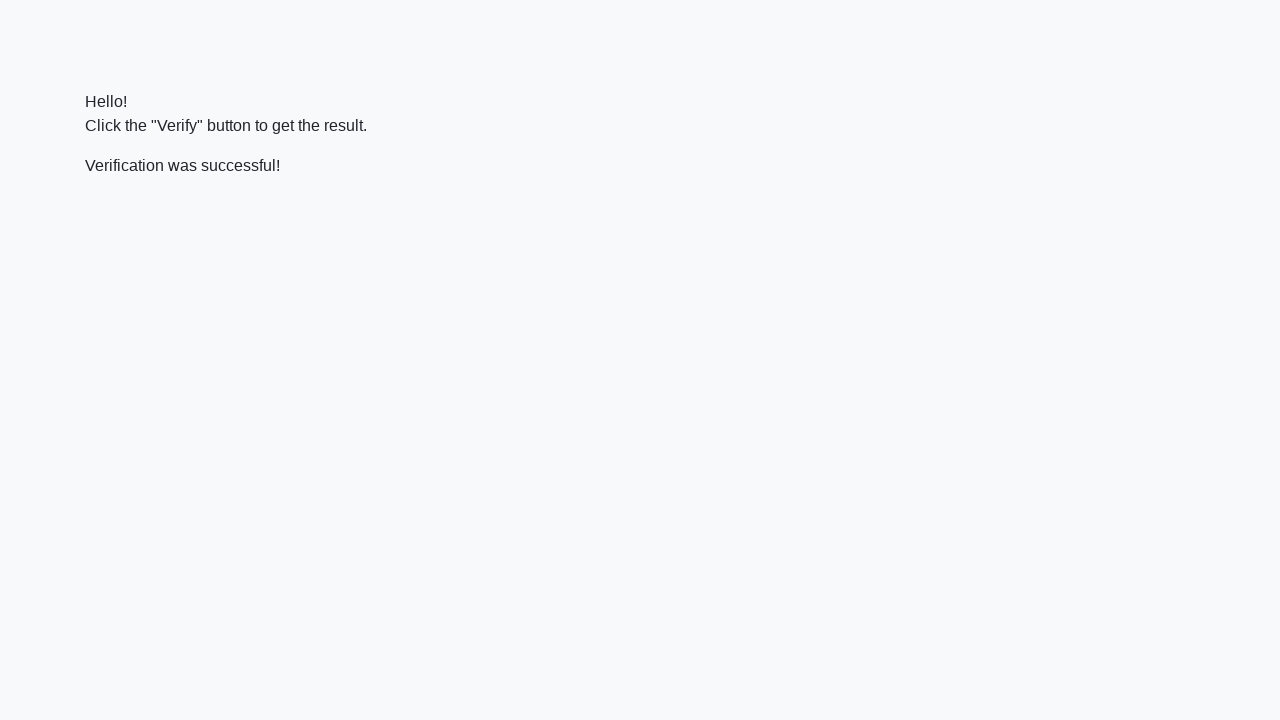

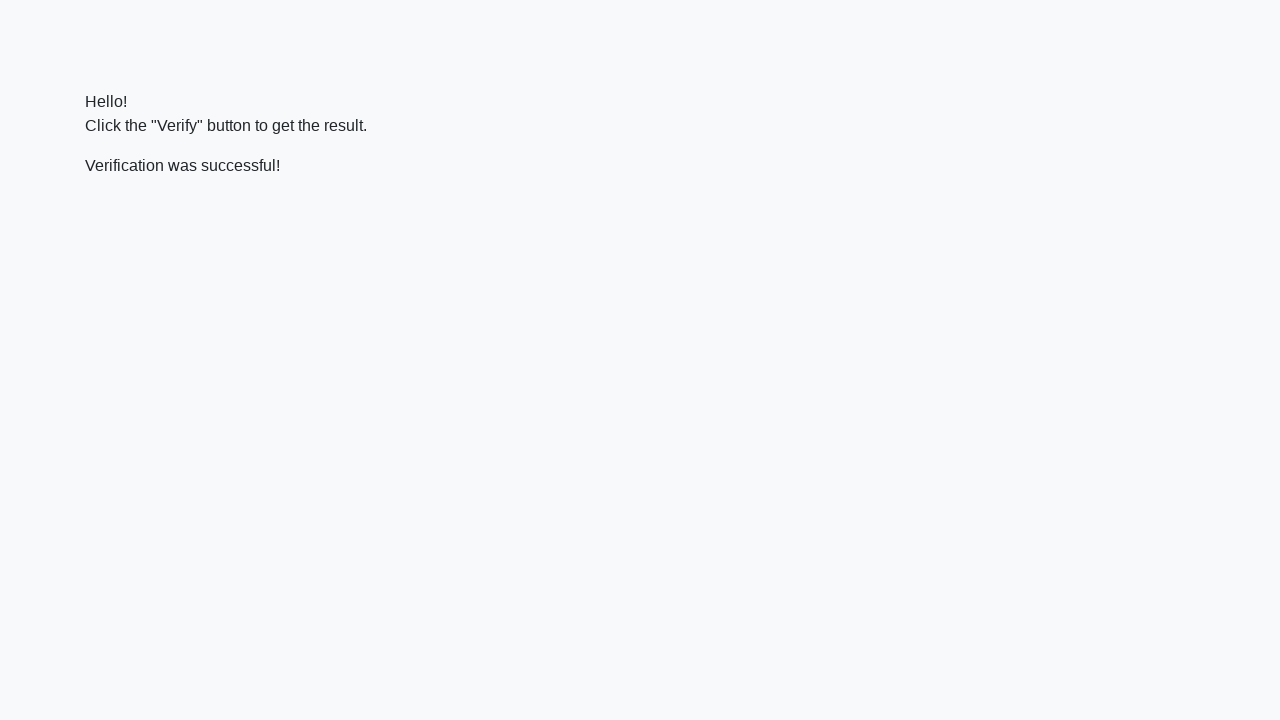